Tests train search functionality on erail.in by entering source station (MAS - Chennai), destination station (SBC - Bangalore), and clicking search to view available trains.

Starting URL: https://erail.in/

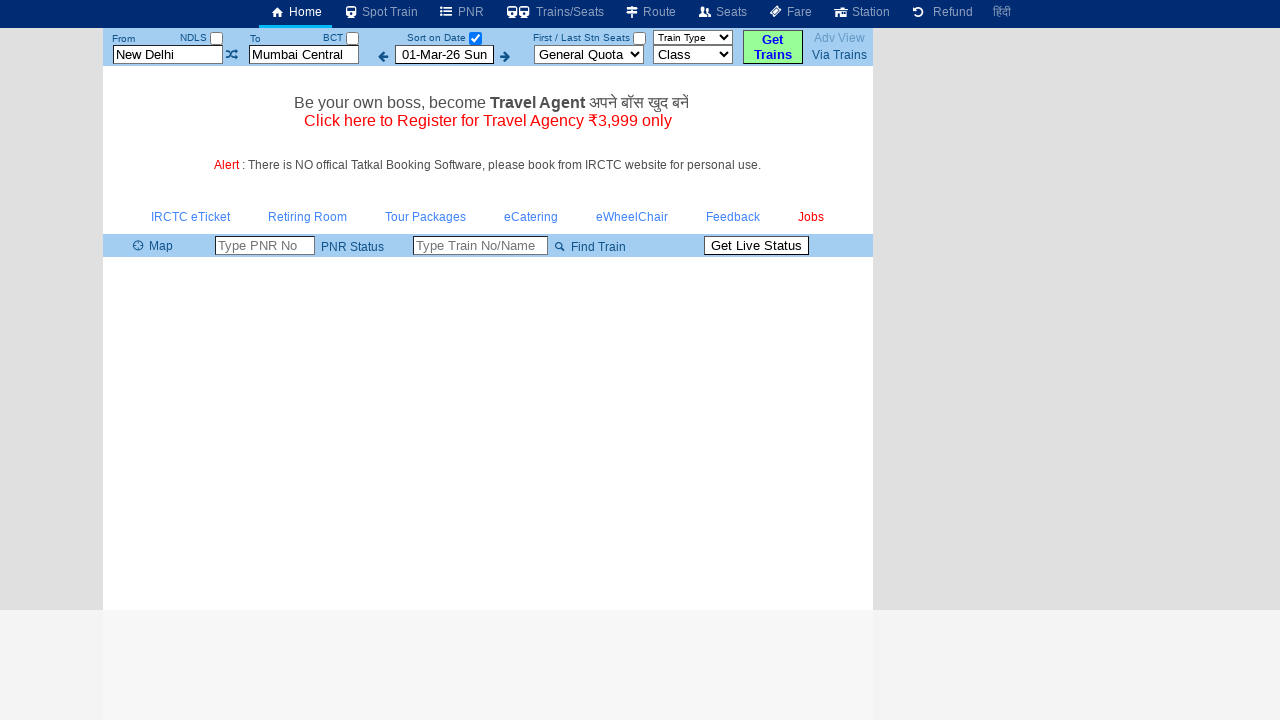

Cleared source station field on #txtStationFrom
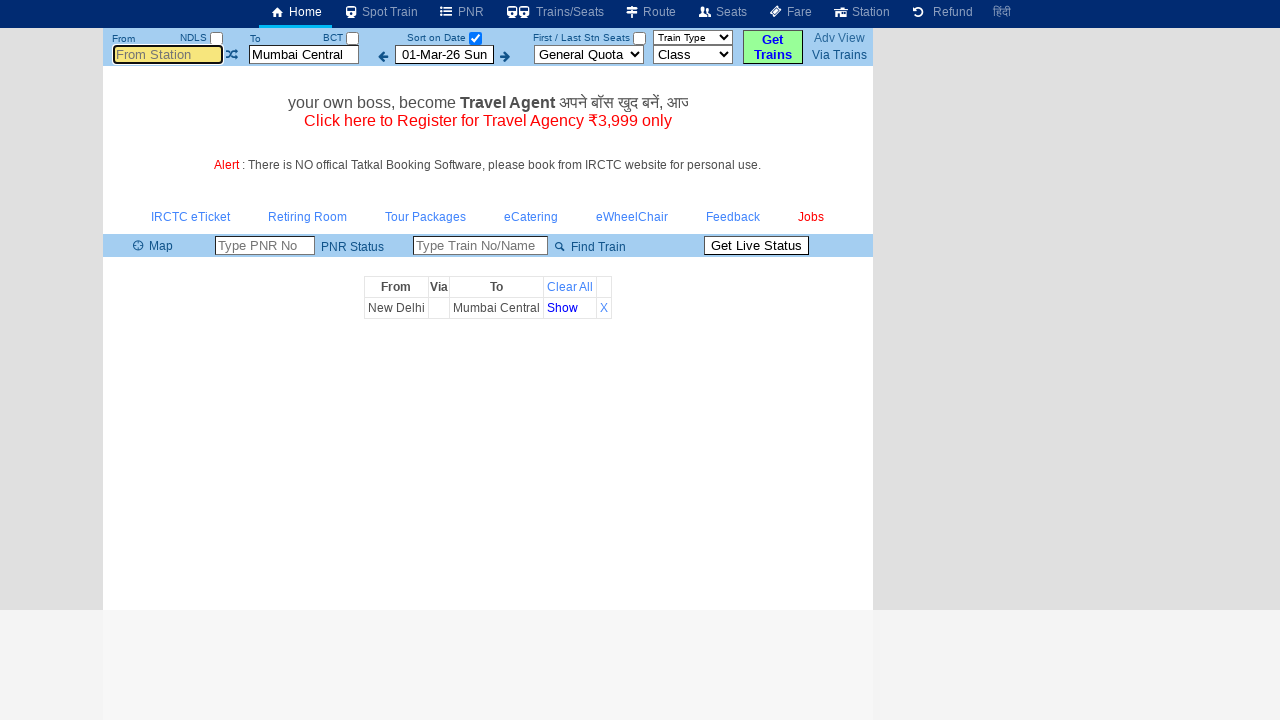

Entered 'MAS' (Chennai) as source station on #txtStationFrom
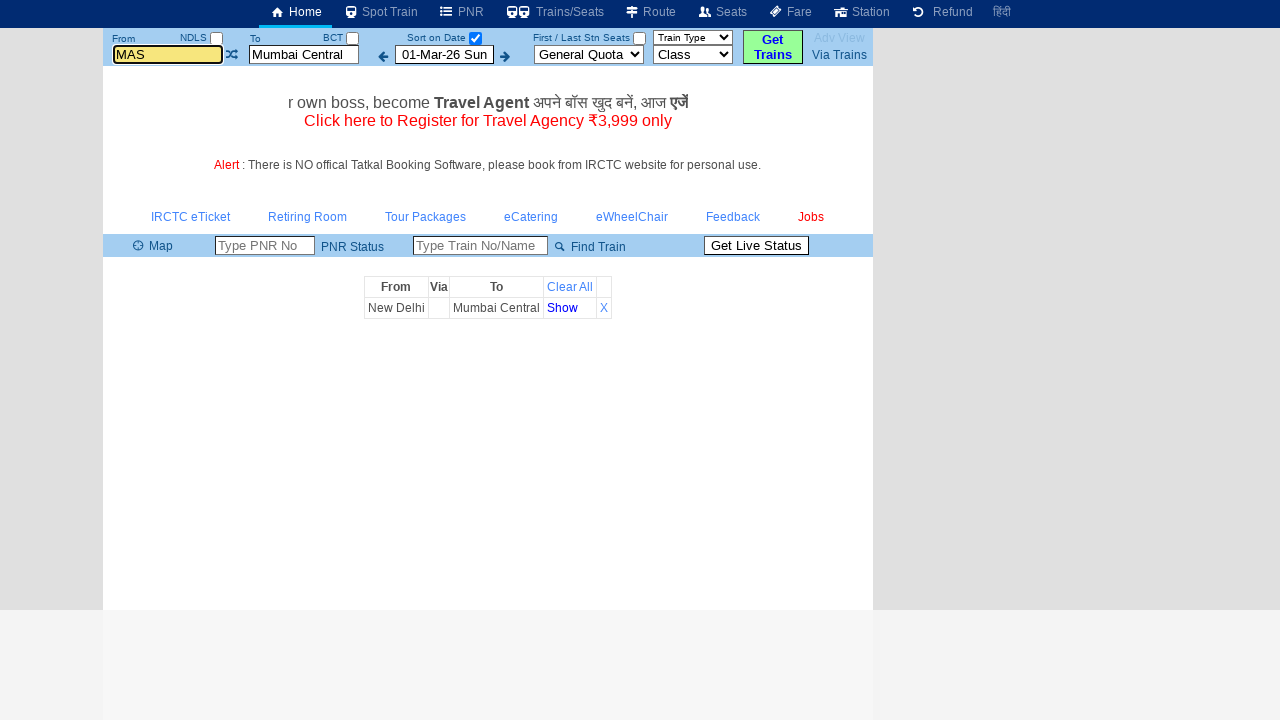

Pressed Tab to confirm source station selection
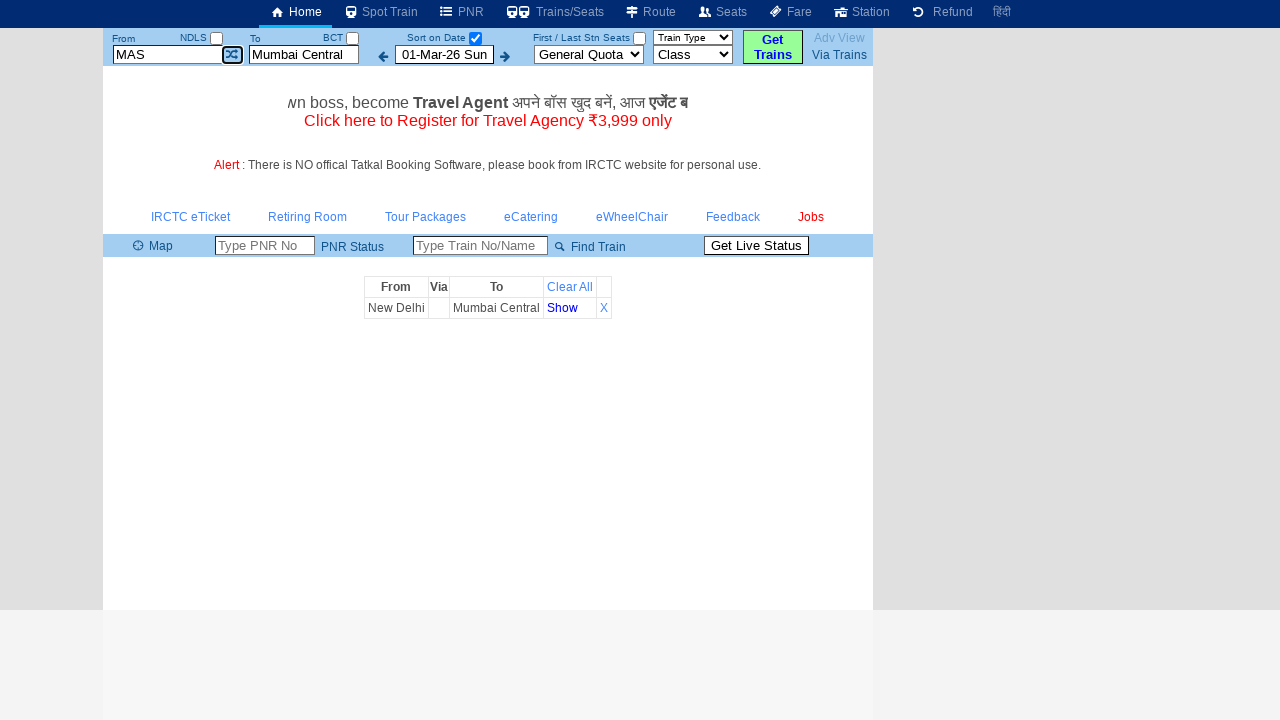

Cleared destination station field on #txtStationTo
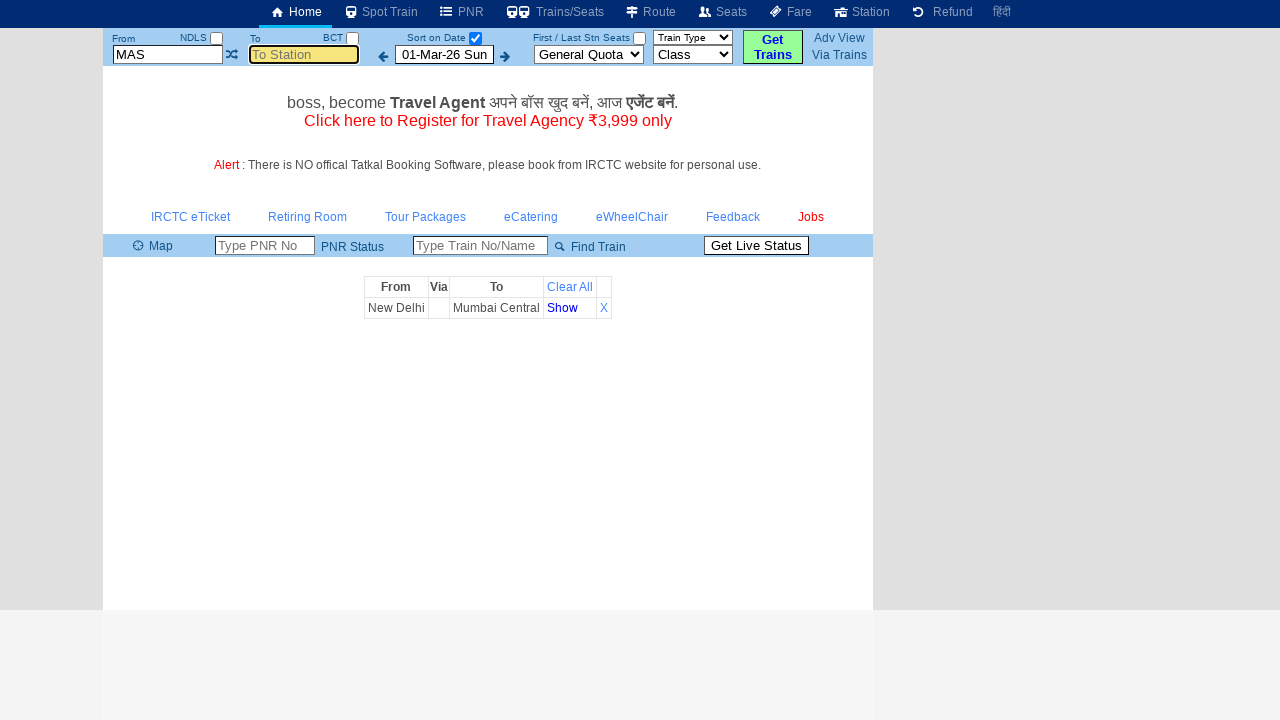

Entered 'SBC' (Bangalore) as destination station on #txtStationTo
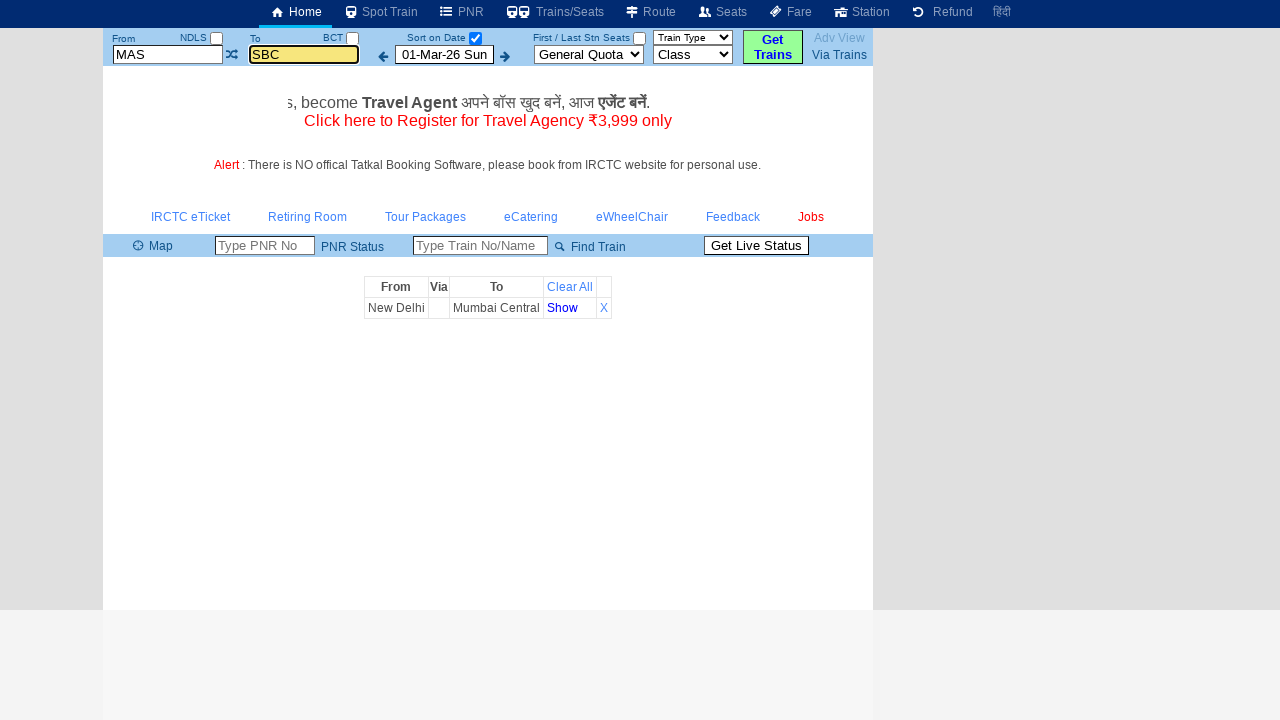

Pressed Tab to confirm destination station selection
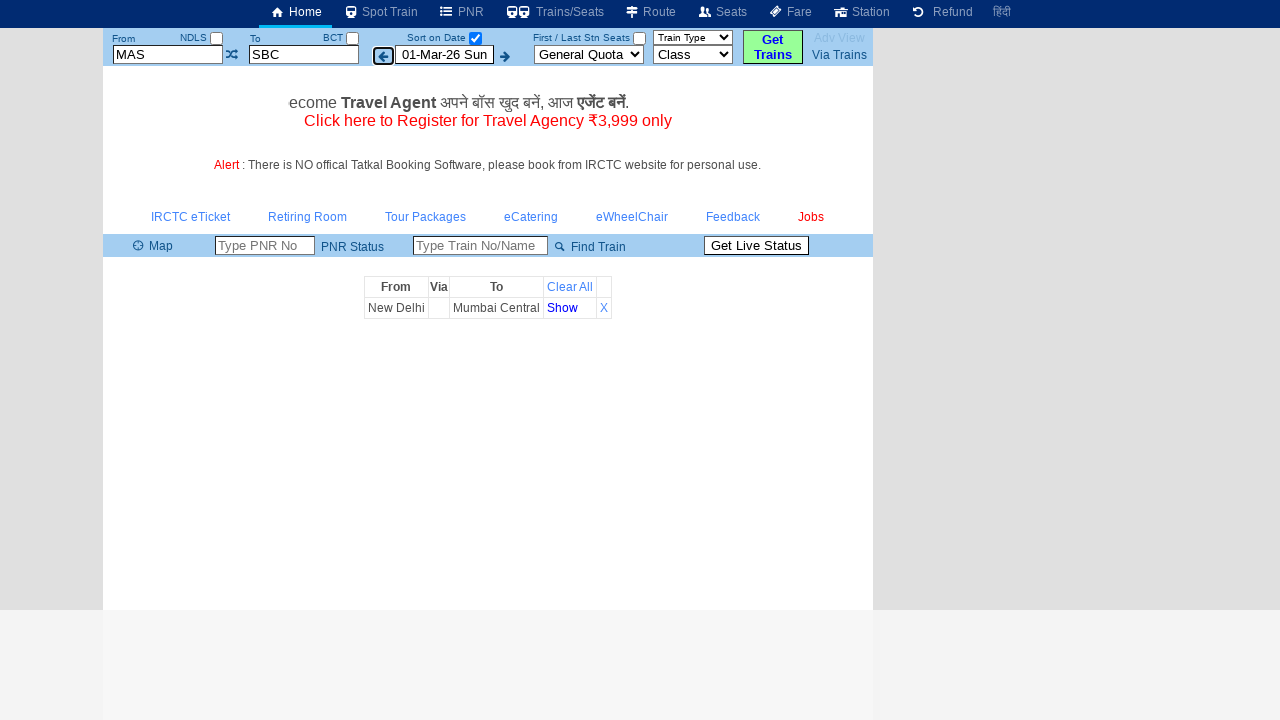

Waited 2 seconds for autocomplete to settle
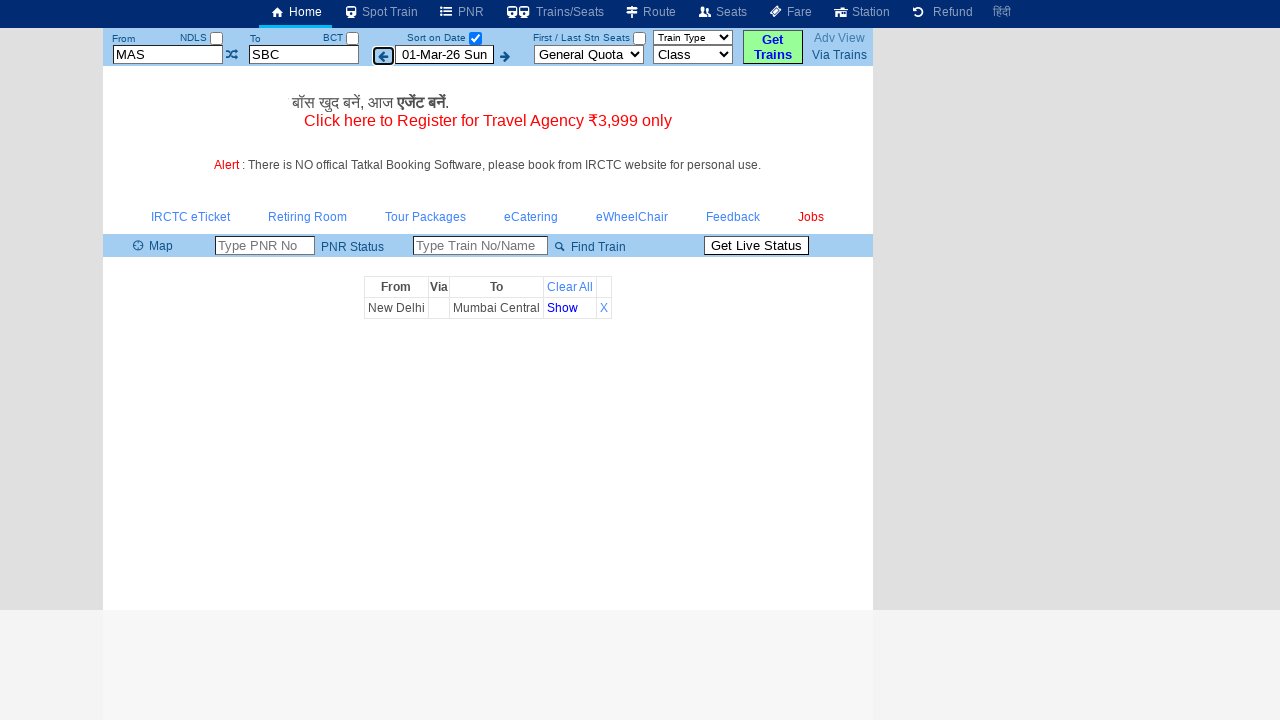

Clicked search/date checkbox to trigger train search at (475, 38) on #chkSelectDateOnly
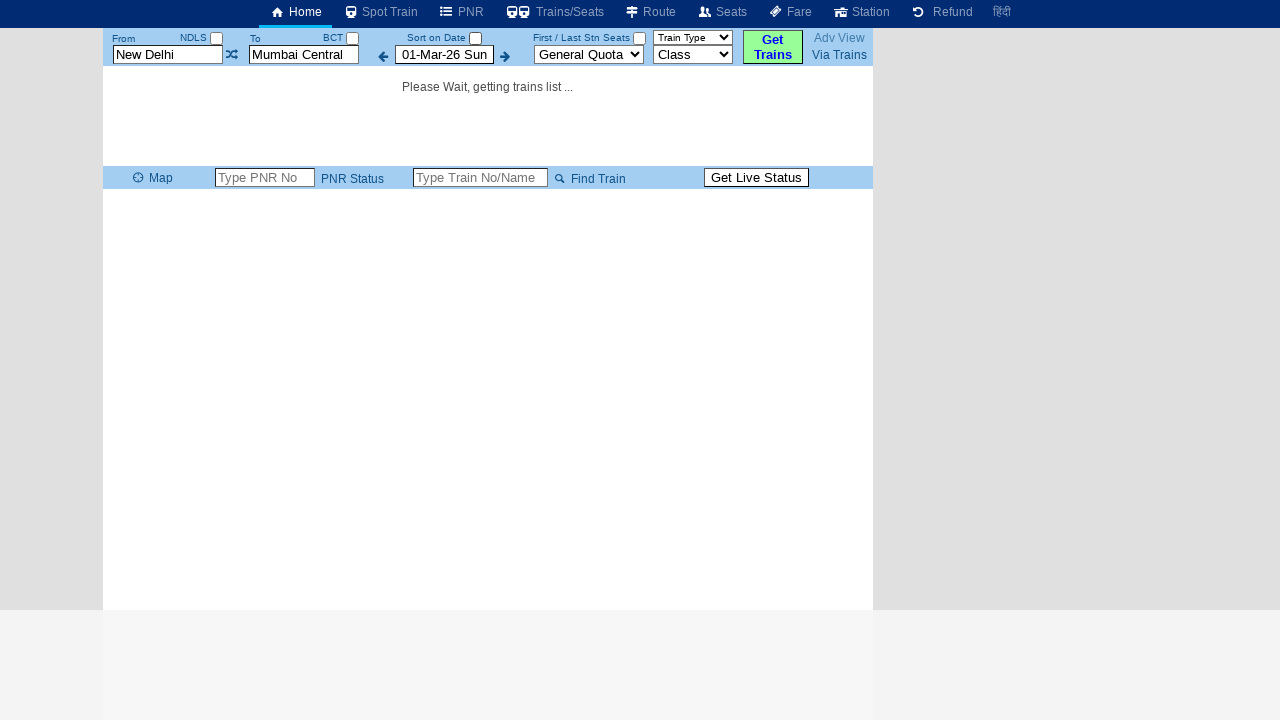

Train list table loaded with available trains from Chennai (MAS) to Bangalore (SBC)
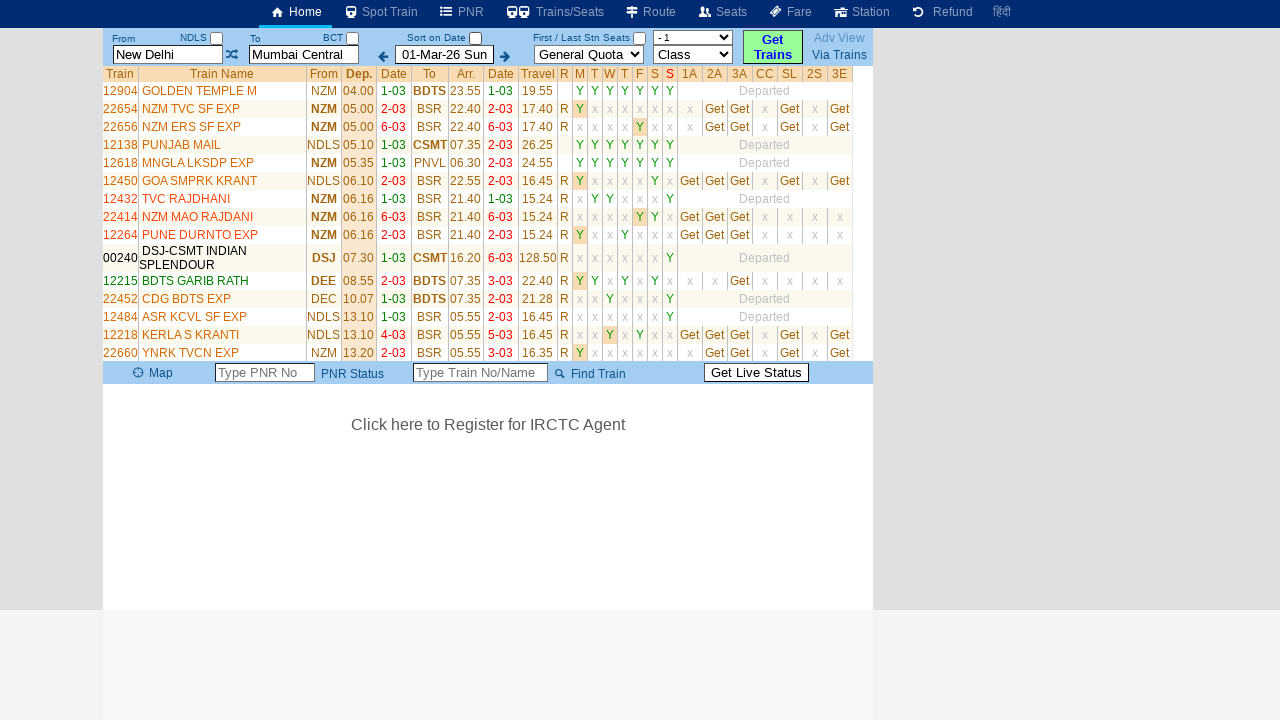

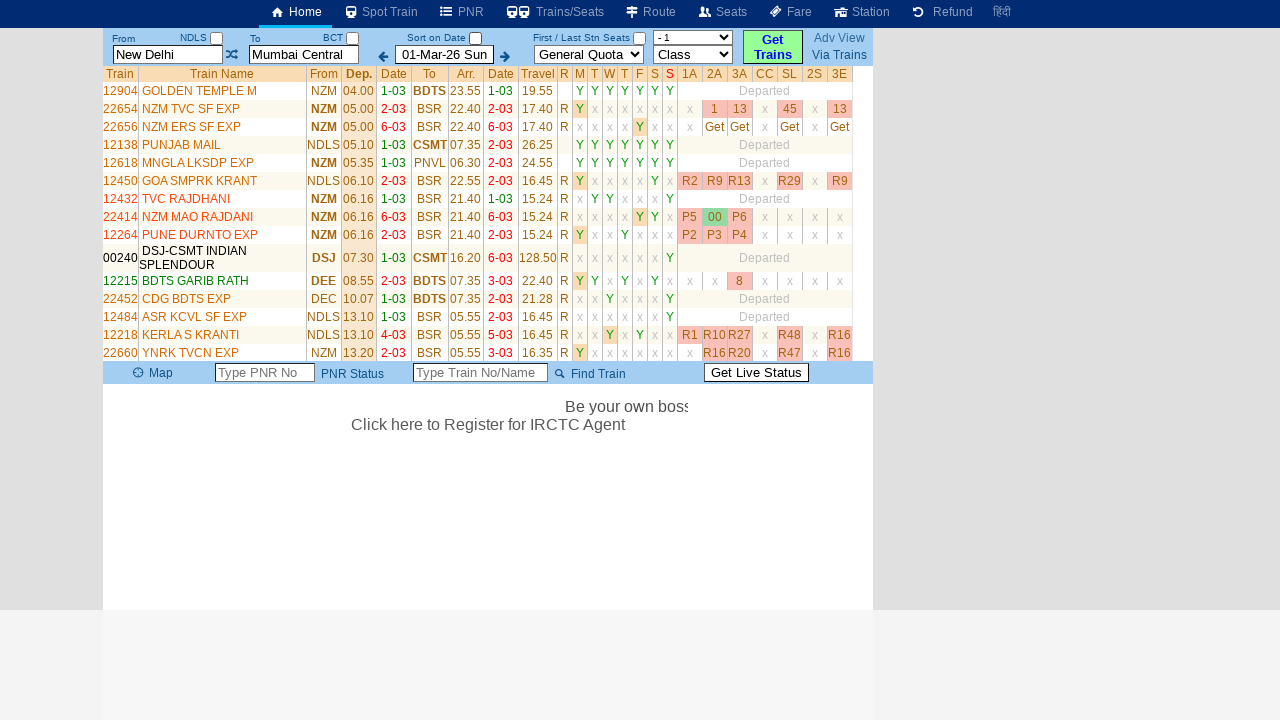